Tests radio button selection and autocomplete functionality by selecting a radio button, typing in an autocomplete field, and selecting a specific country from the dropdown suggestions

Starting URL: http://qaclickacademy.com/practice.php

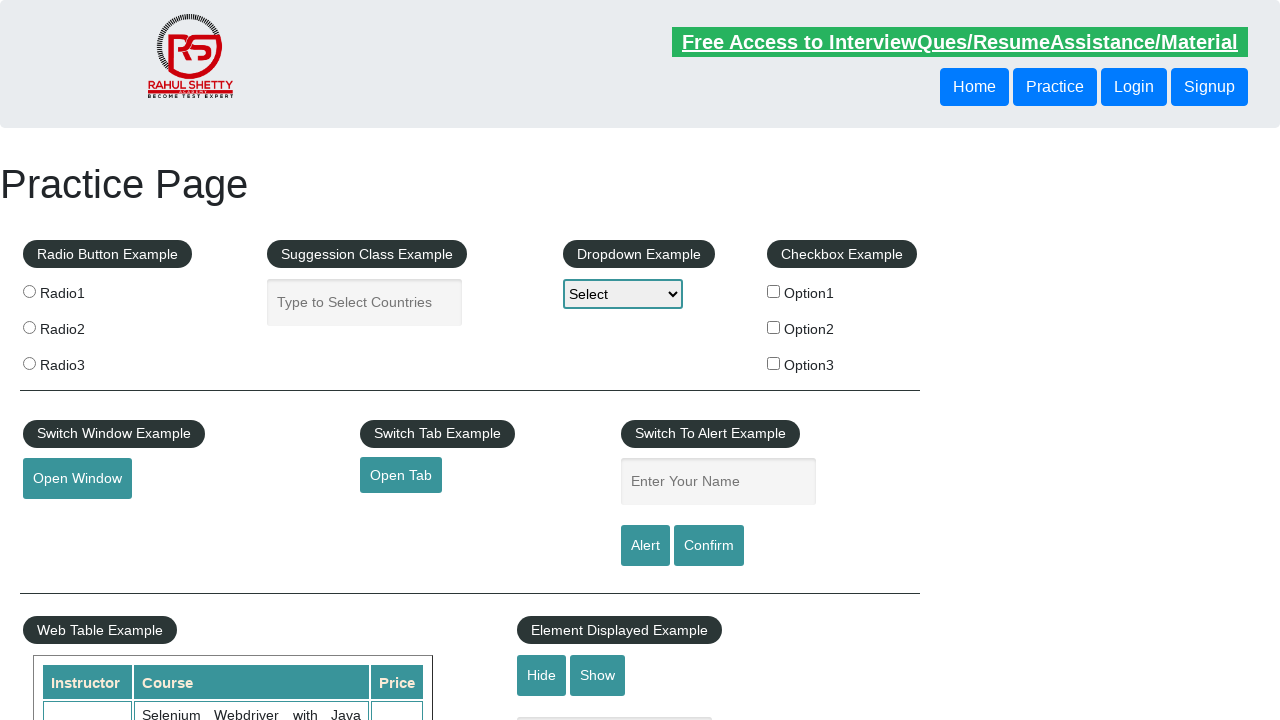

Clicked radio button option 3 at (29, 363) on input[value='radio3']
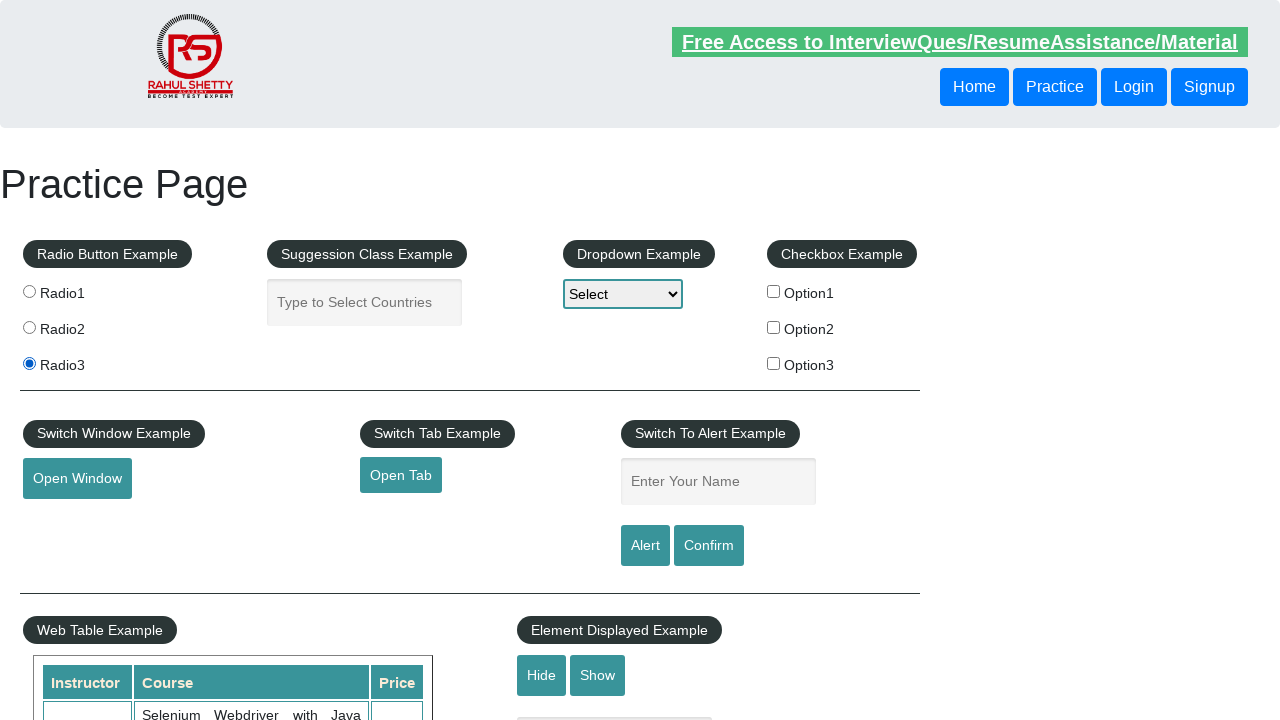

Typed 'IND' in autocomplete field on #autocomplete
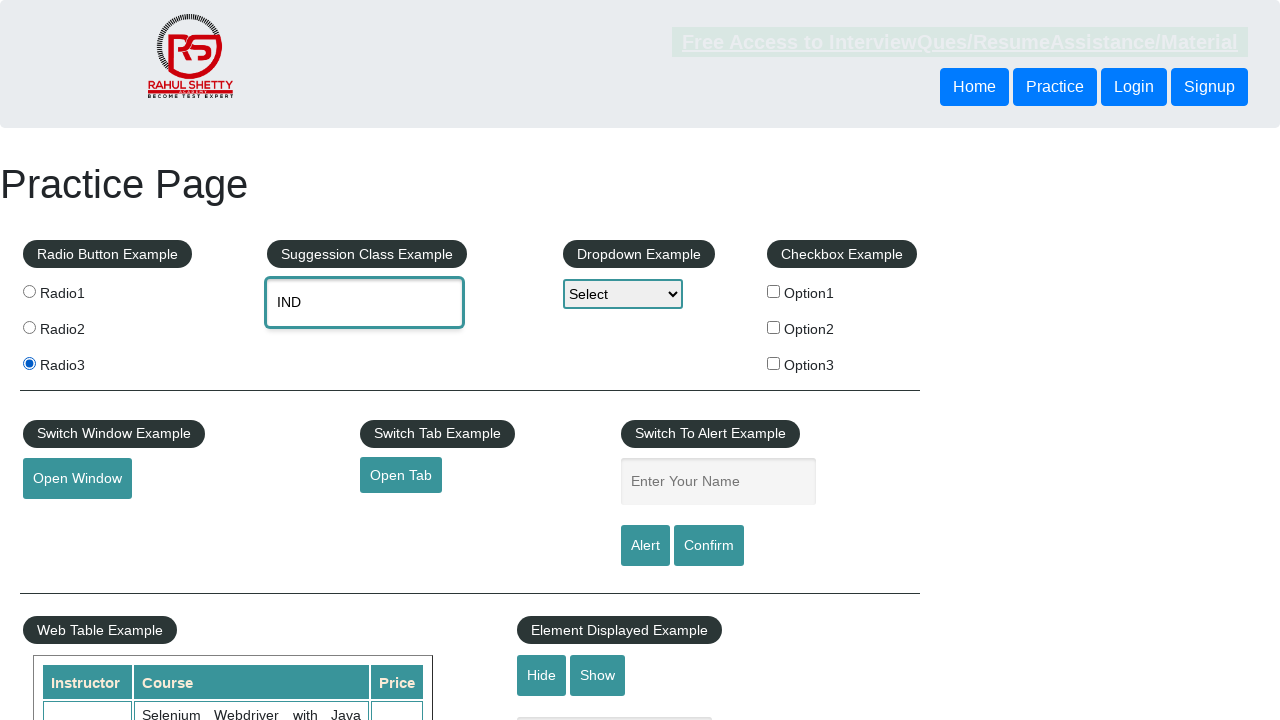

Autocomplete suggestions appeared
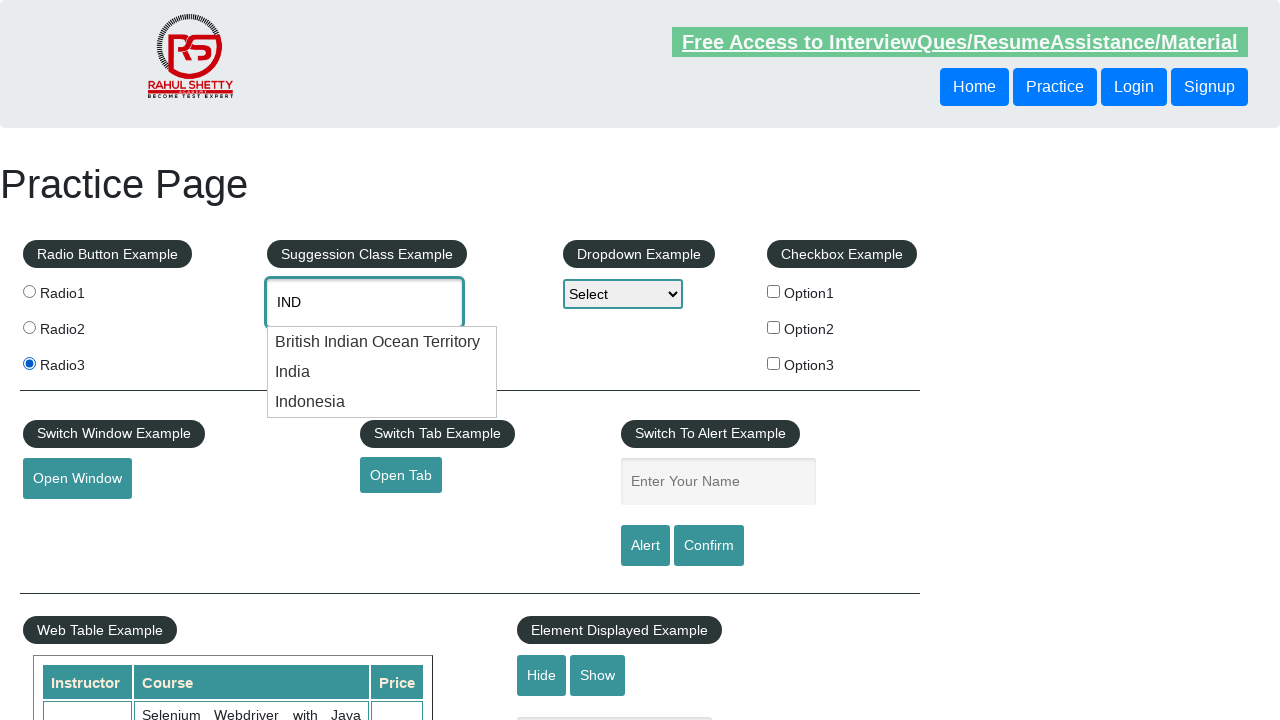

Selected 'Indonesia' from autocomplete suggestions at (382, 402) on ul.ui-menu.ui-widget.ui-widget-content.ui-autocomplete.ui-front li >> nth=2
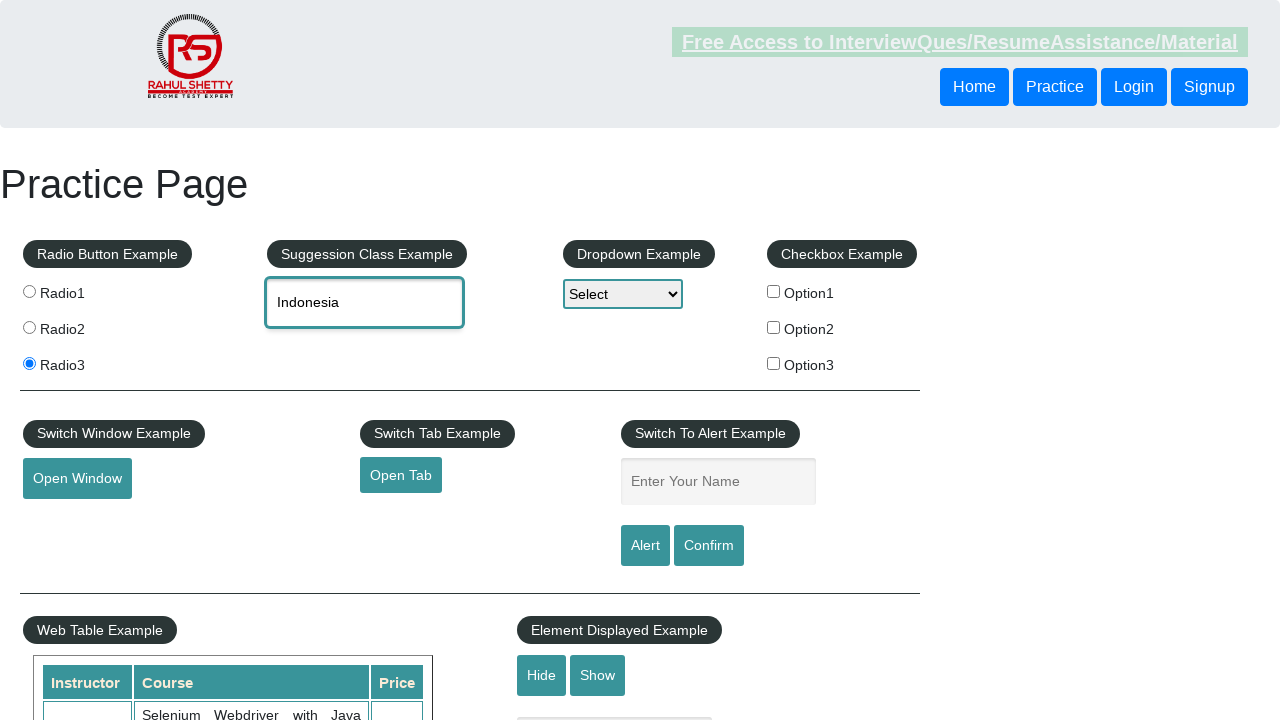

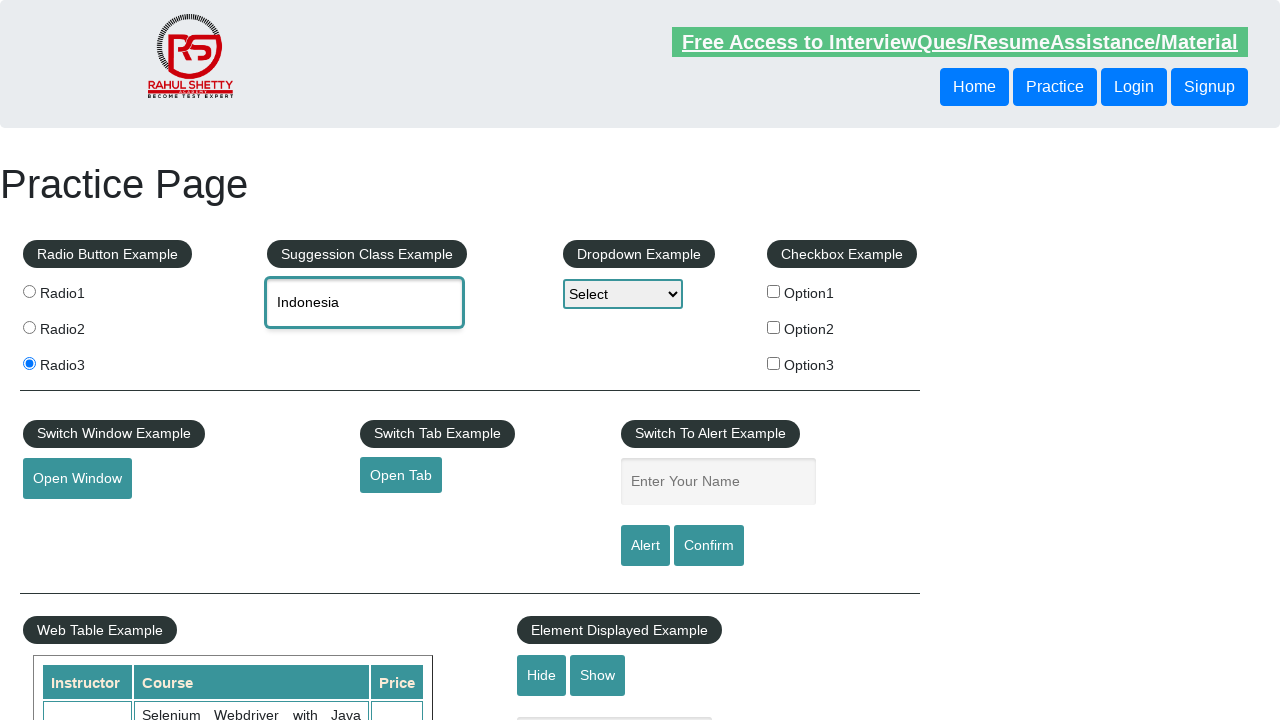